Tests adding a book to "My Books" by clicking a star/favorite button and then navigating to the "My Books" tab to verify the book was saved

Starting URL: https://tap-ht24-testverktyg.github.io/exam-template/

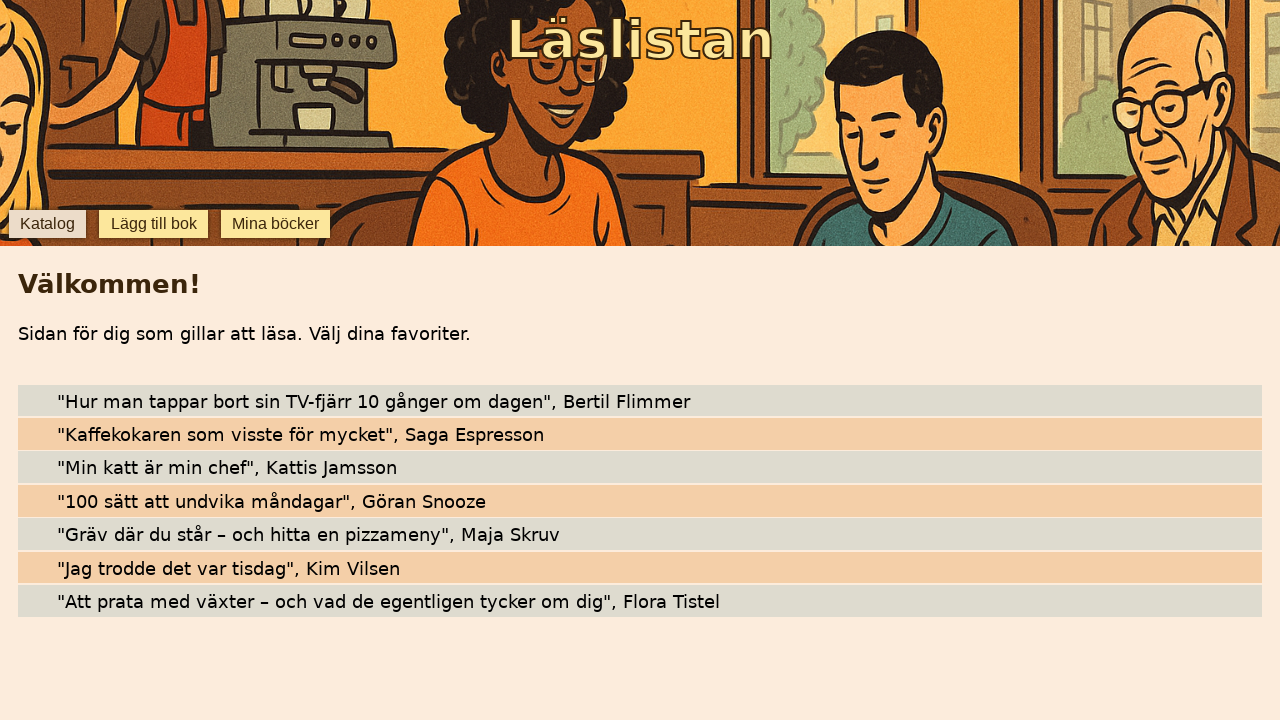

Clicked star button to add book to favorites at (40, 400) on [data-testid="star-Hur man tappar bort sin TV-fjärr 10 gånger om dagen"]
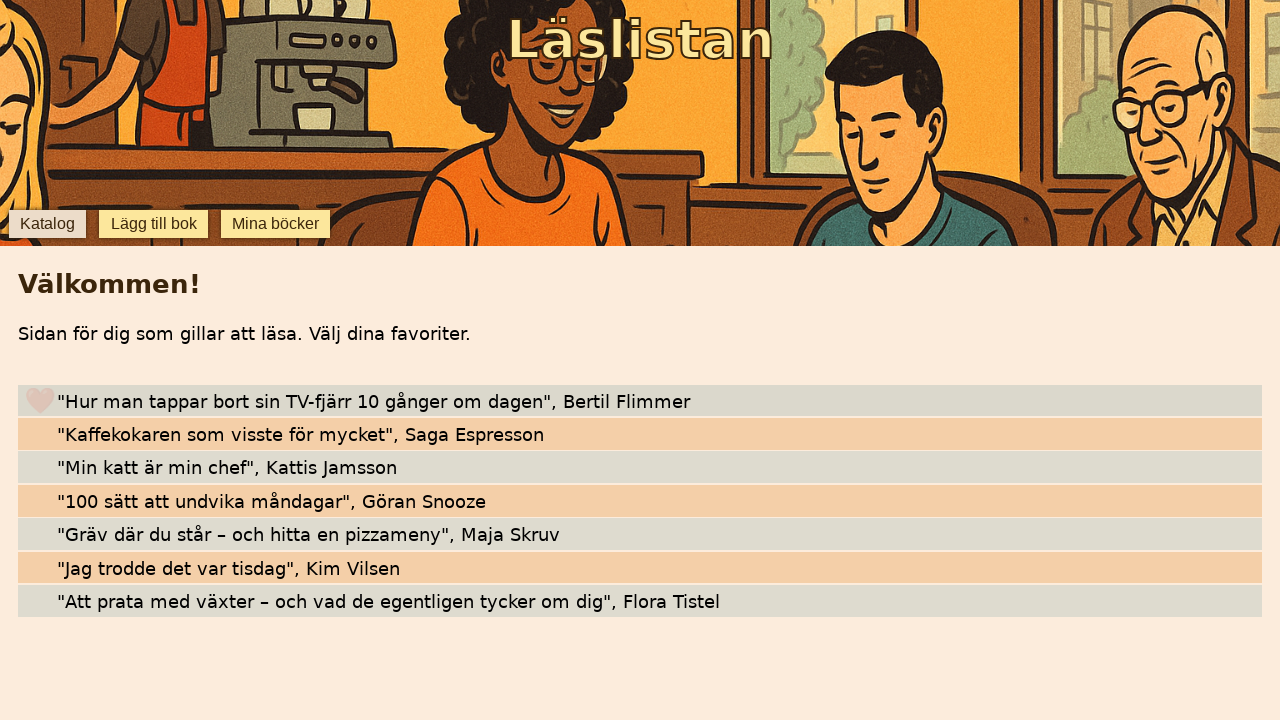

Clicked 'Mina böcker' (My Books) tab at (276, 224) on internal:role=button[name="mina böcker"i]
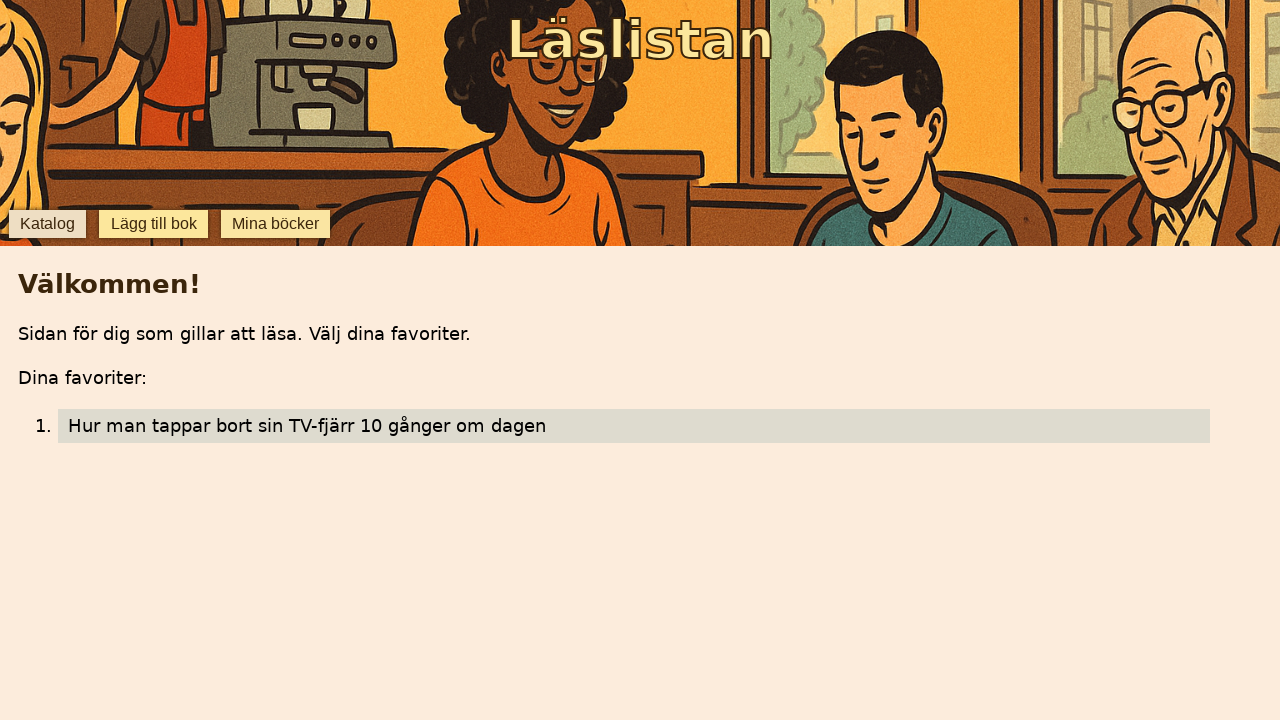

Verified book 'Hur man tappar bort sin TV-fjärr 10 gånger om dagen' appears in My Books
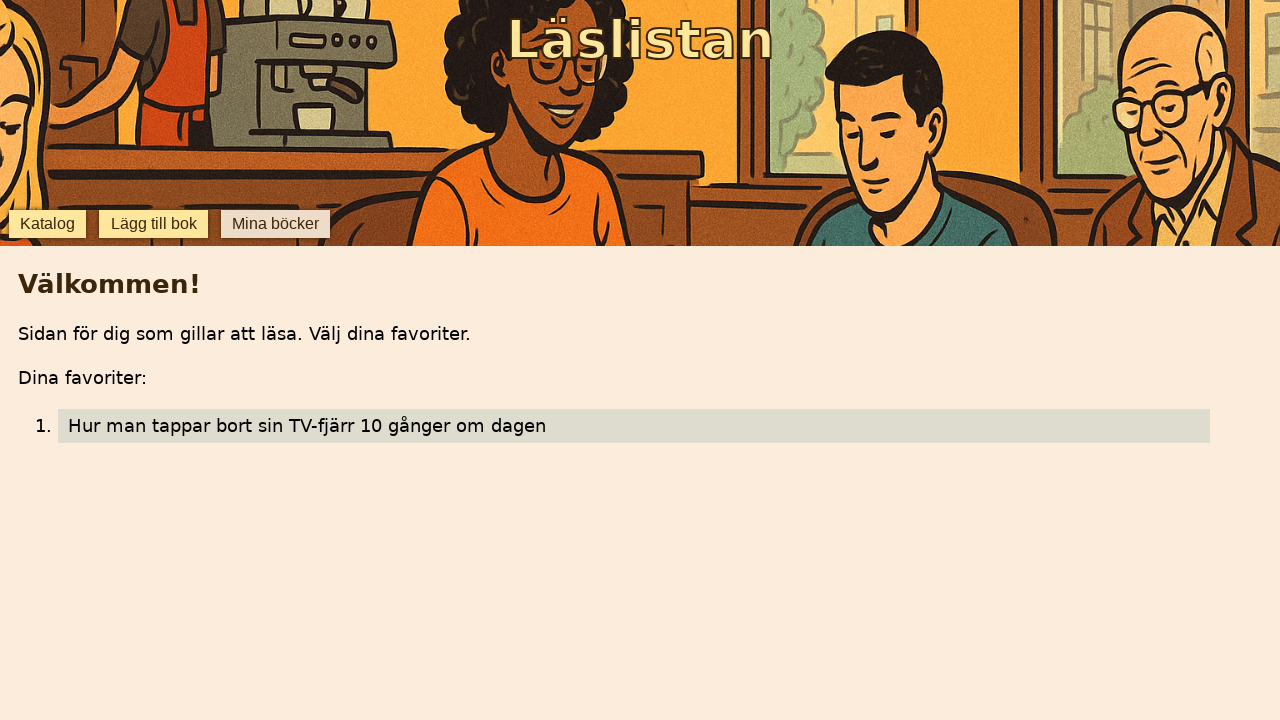

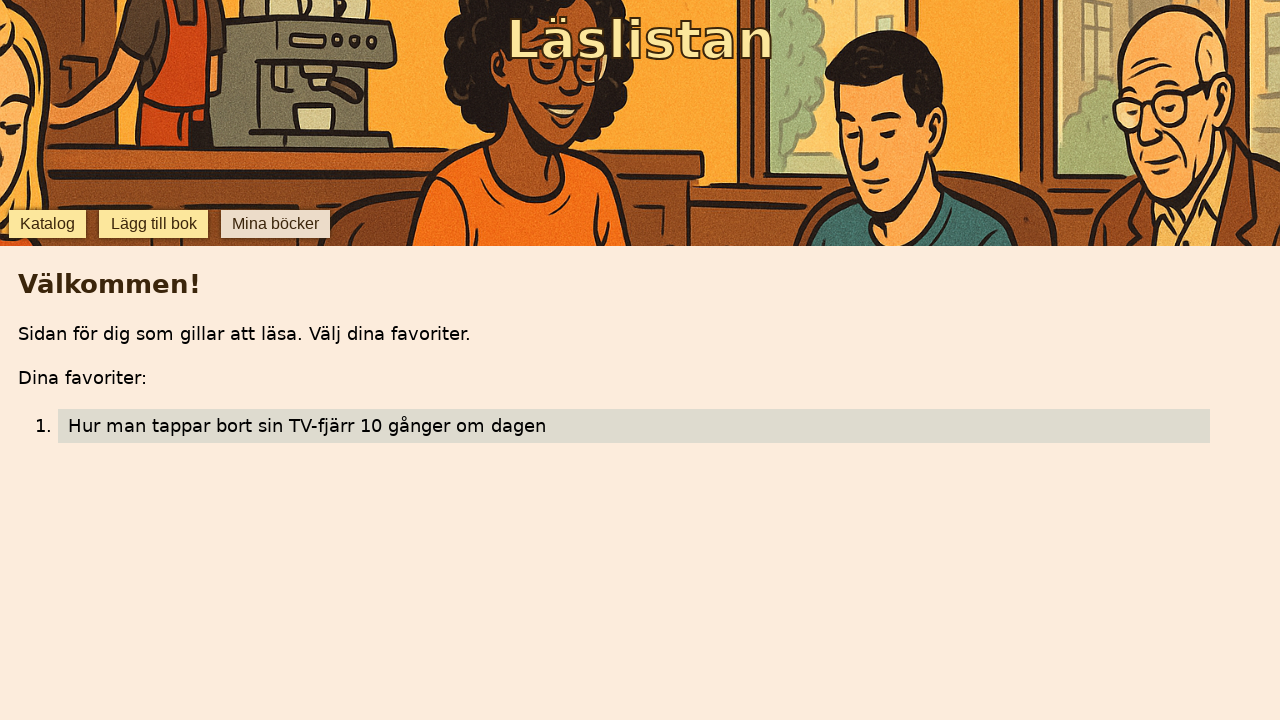